Tests navigation by clicking a link that opens in a new tab, switching to the new tab, and then closing it.

Starting URL: https://demoqa.com/links

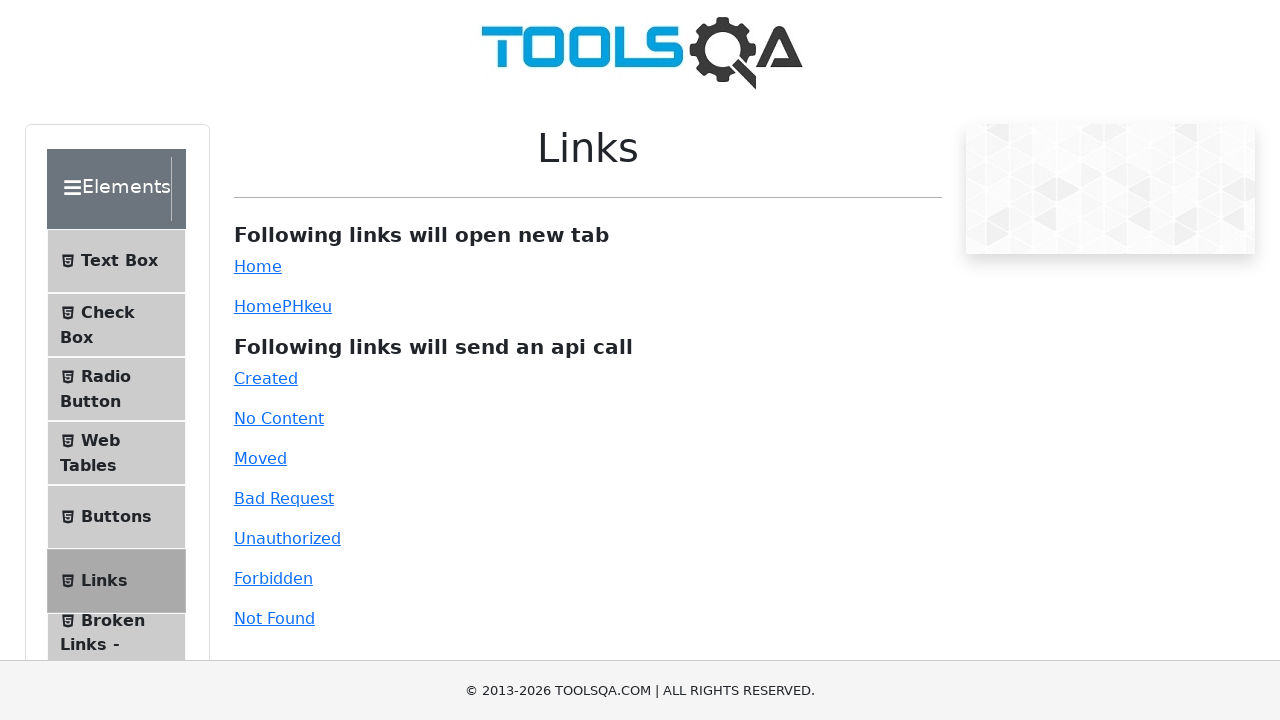

Clicked the simple link that opens in new tab at (258, 266) on #simpleLink
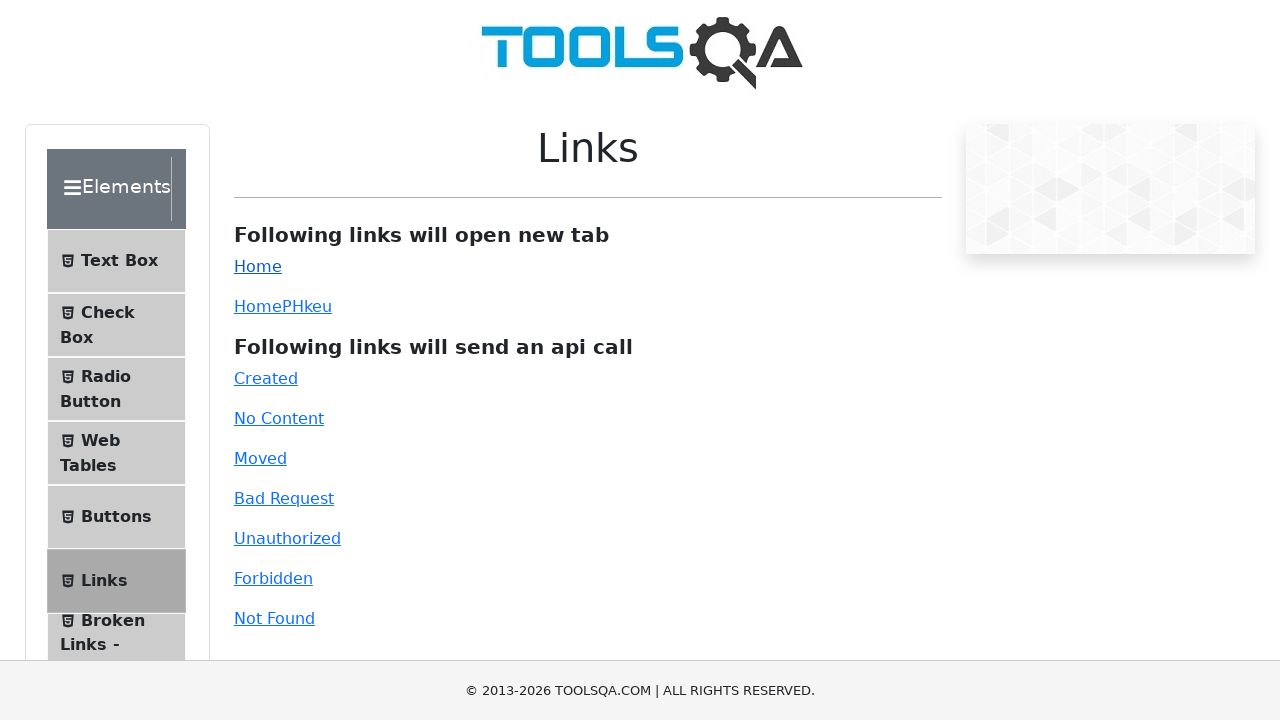

Captured new tab/page object
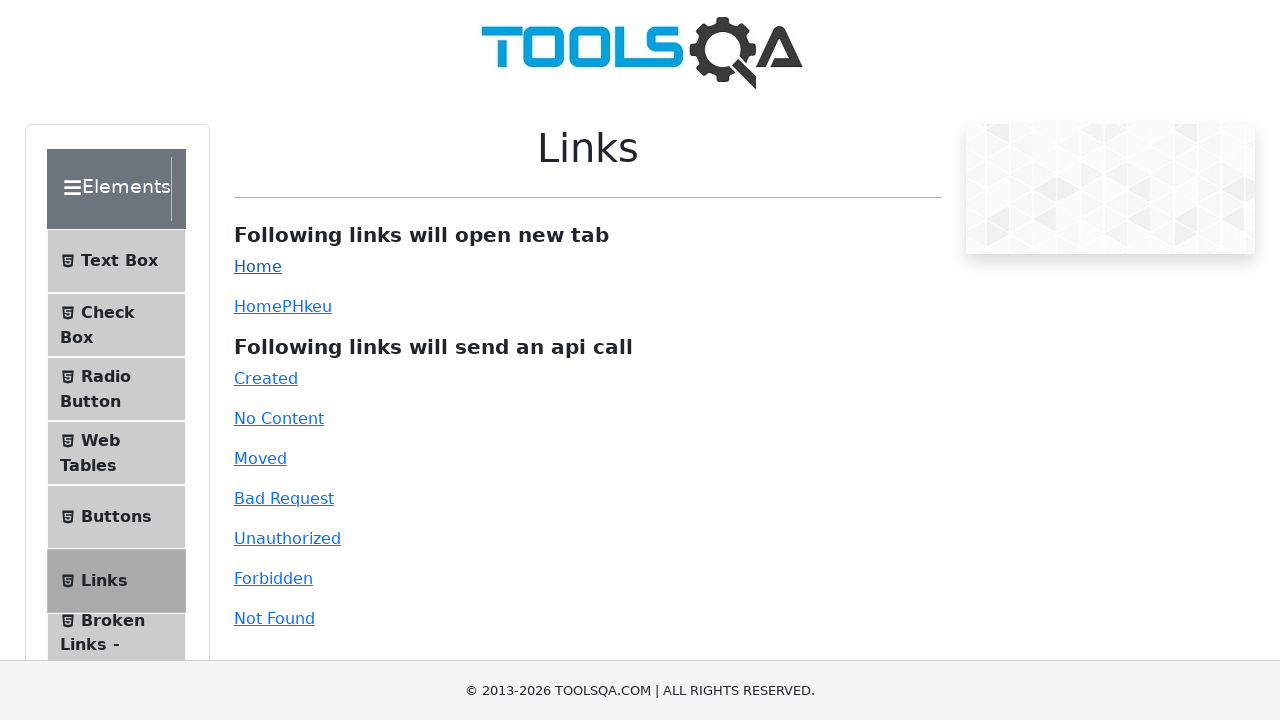

New page loaded successfully
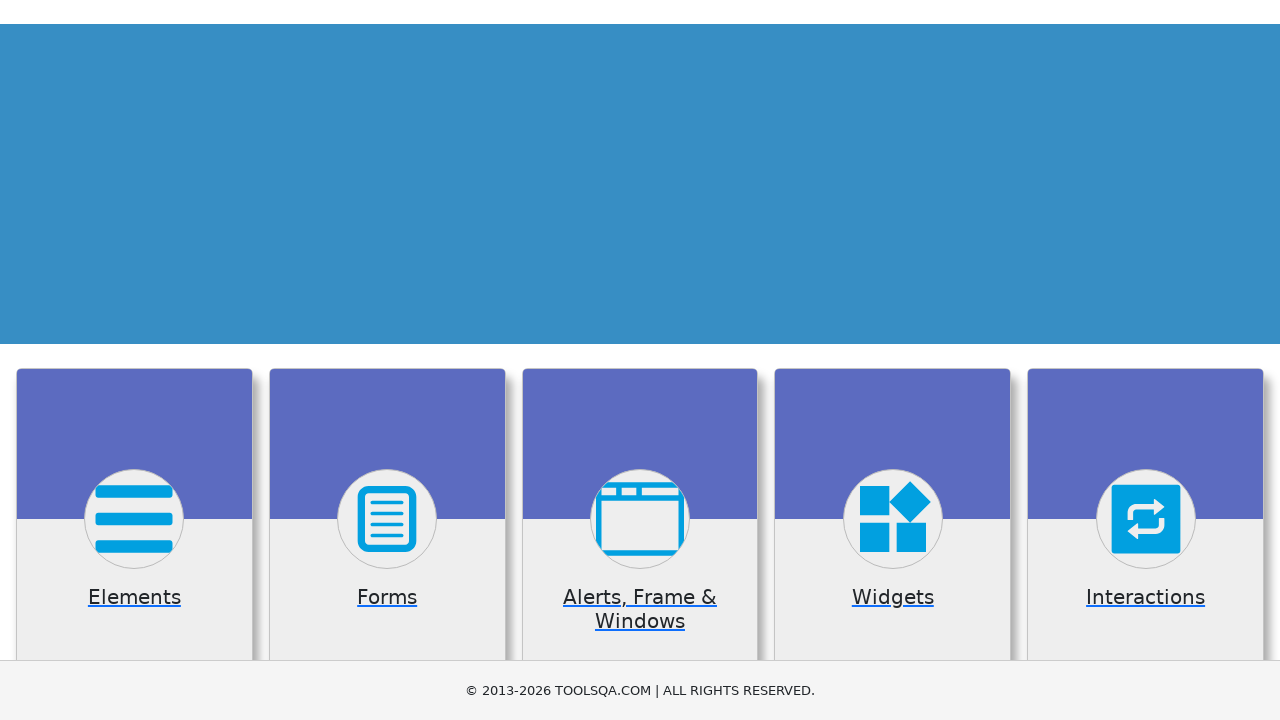

Closed the new tab
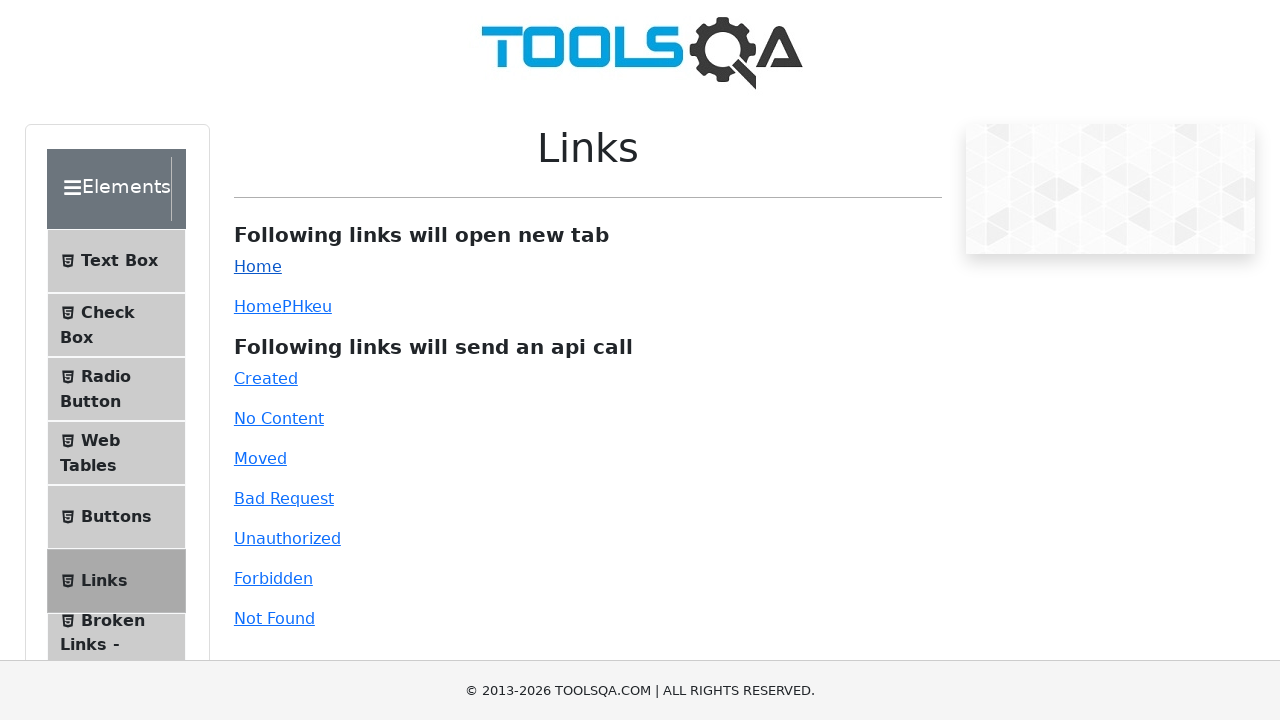

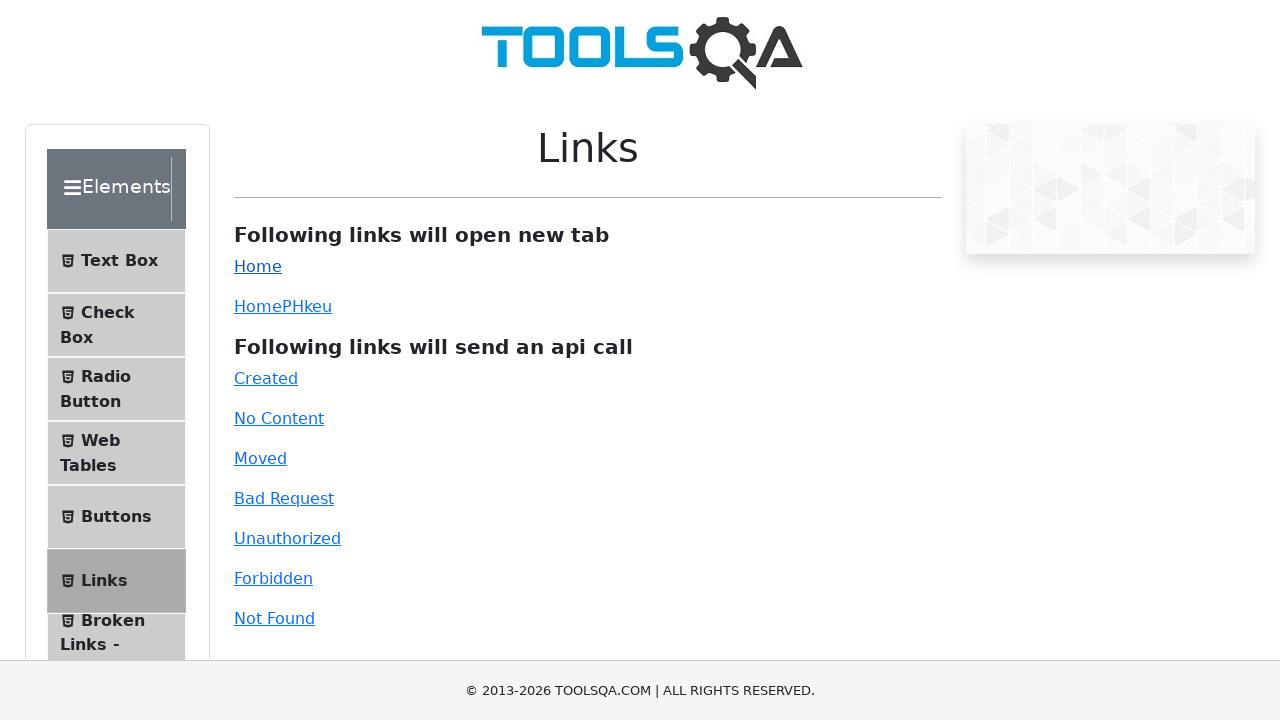